Tests the search functionality on Indian Healthy Recipes website by clicking the search toggle, entering a dish name, submitting the search, and navigating to a matching recipe result.

Starting URL: https://www.indianhealthyrecipes.com/

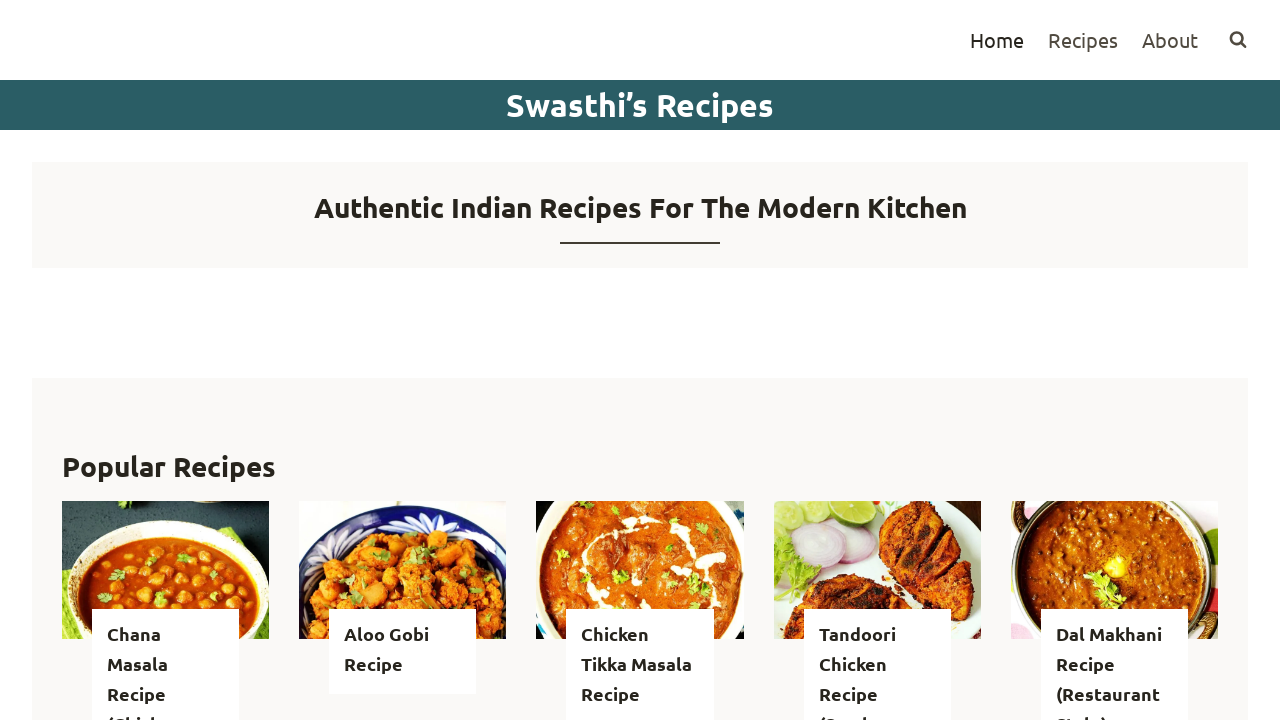

Clicked search toggle button to open search at (1238, 40) on button
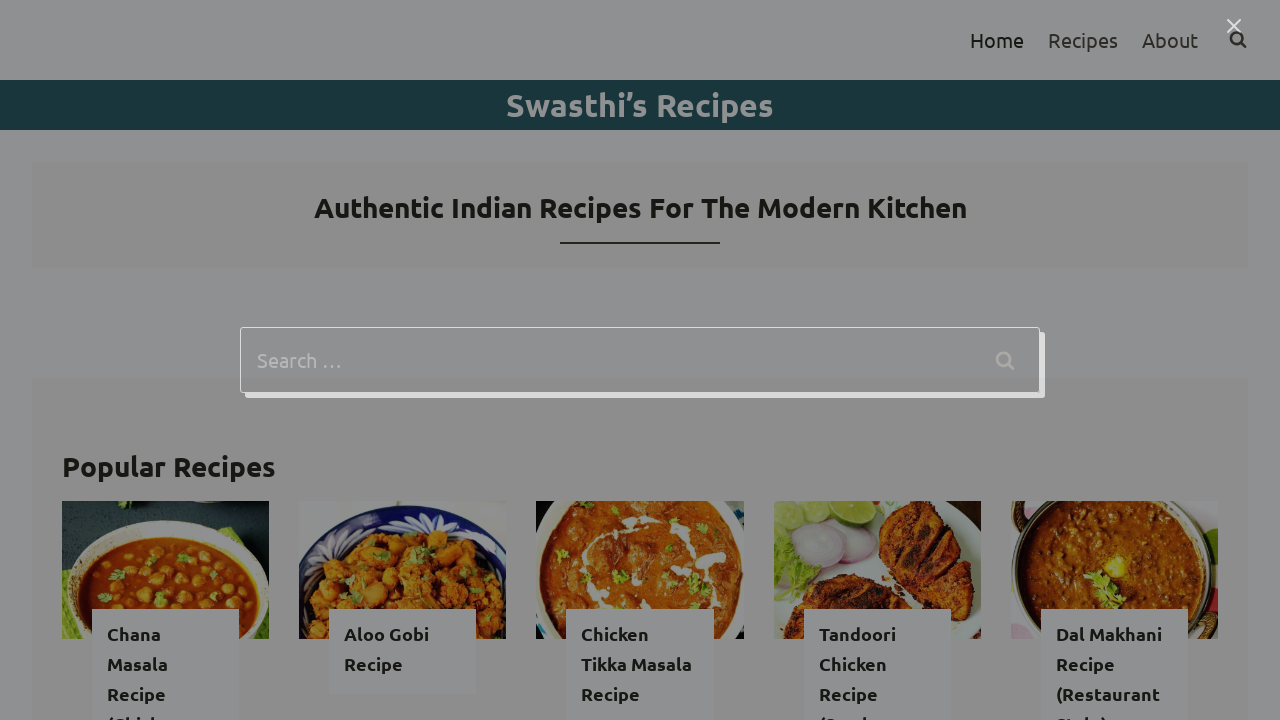

Search field became visible
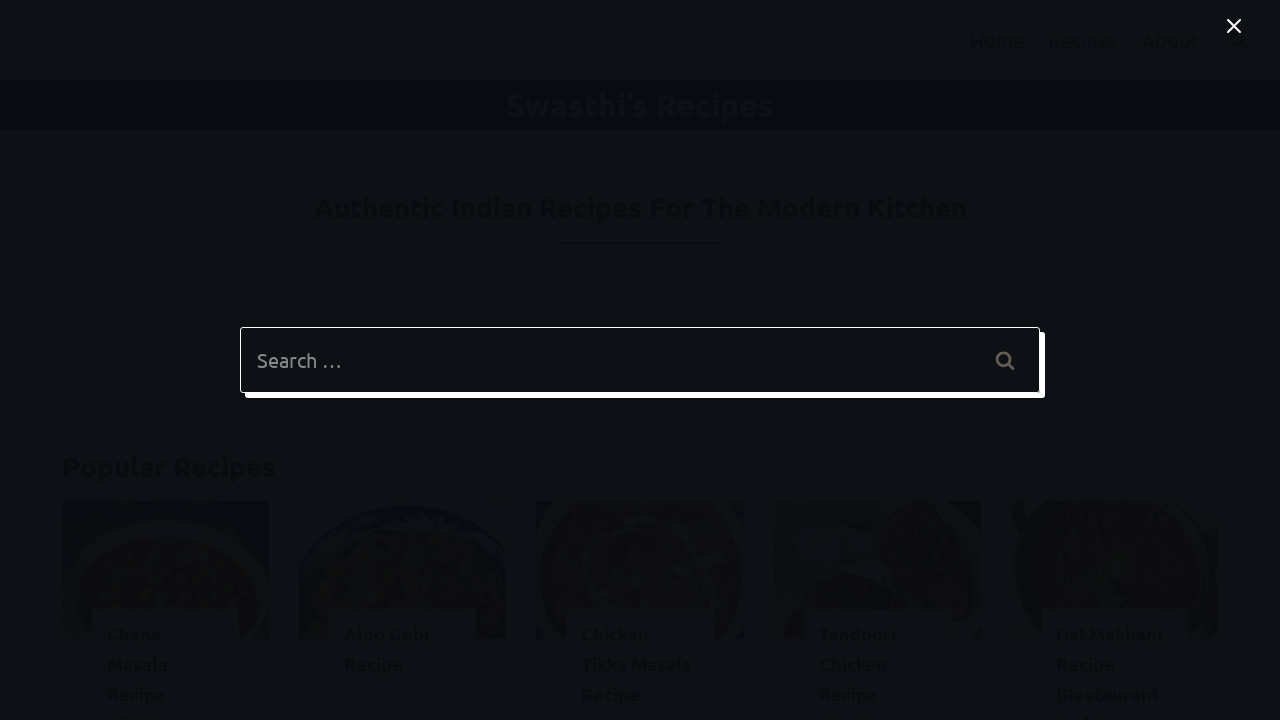

Filled search field with 'butter chicken' on .search-field
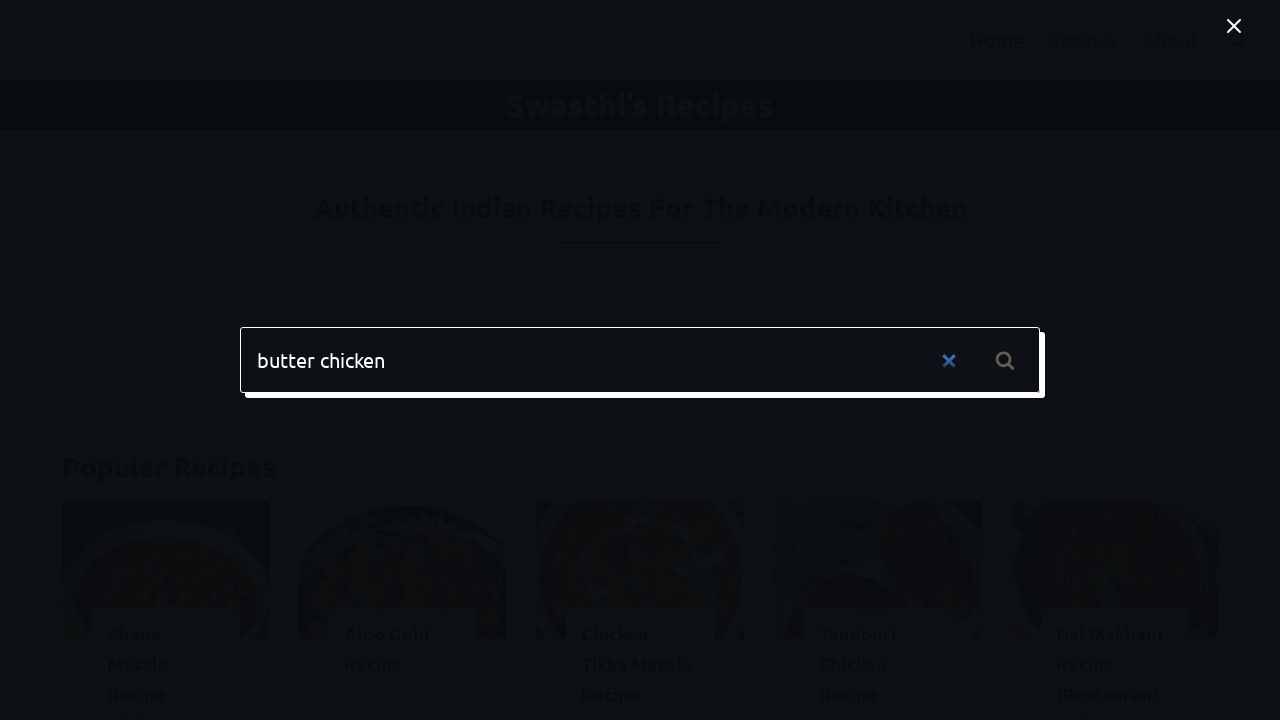

Clicked search submit button at (1005, 360) on .search-submit
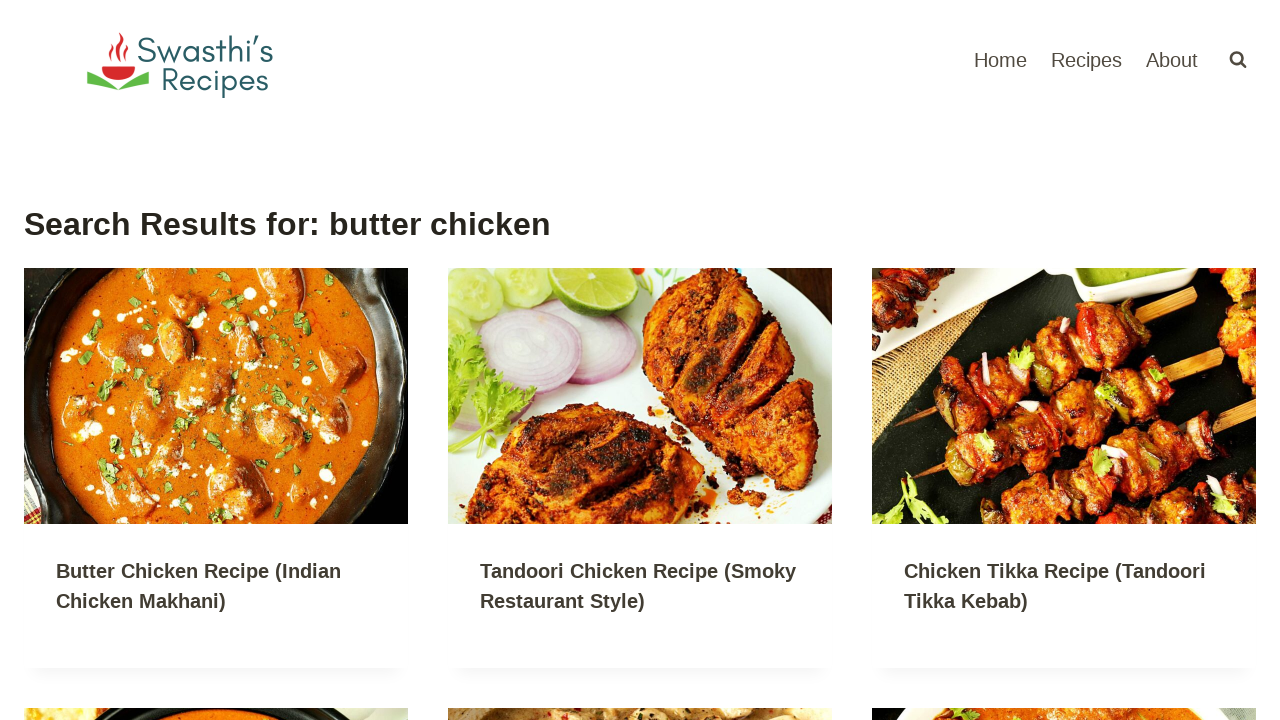

Search results loaded (network idle)
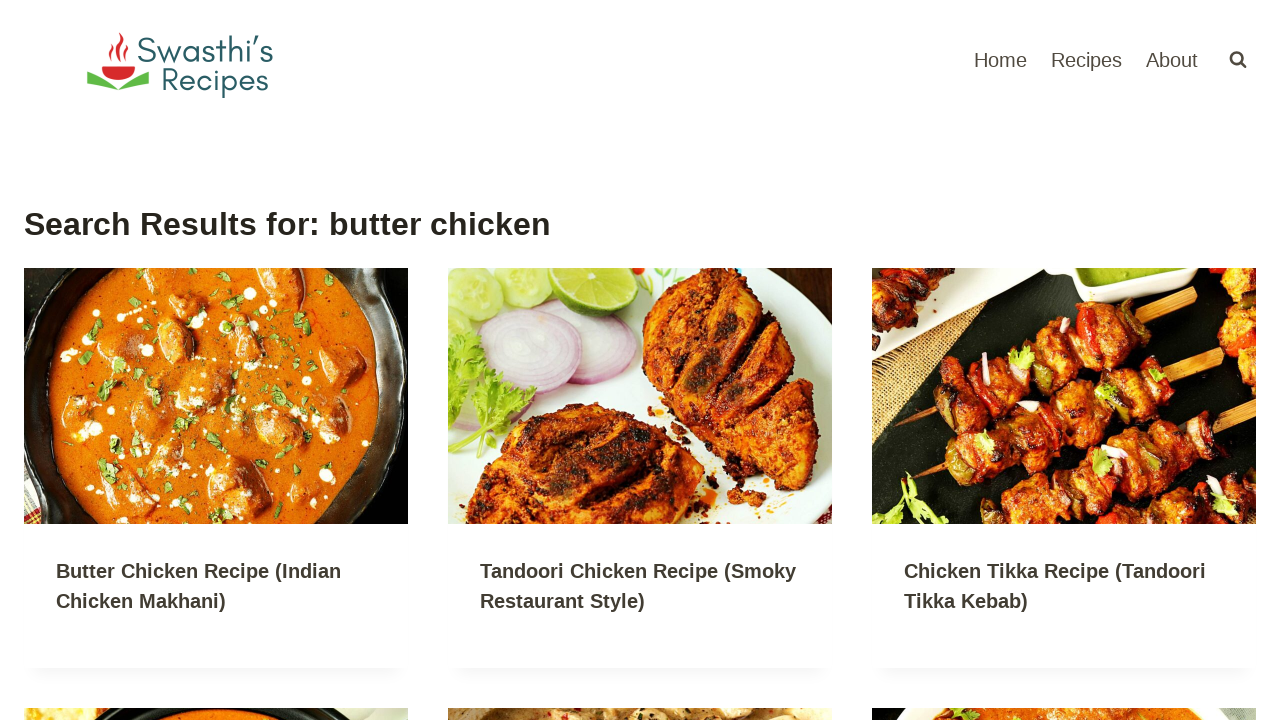

Found 133 links on search results page
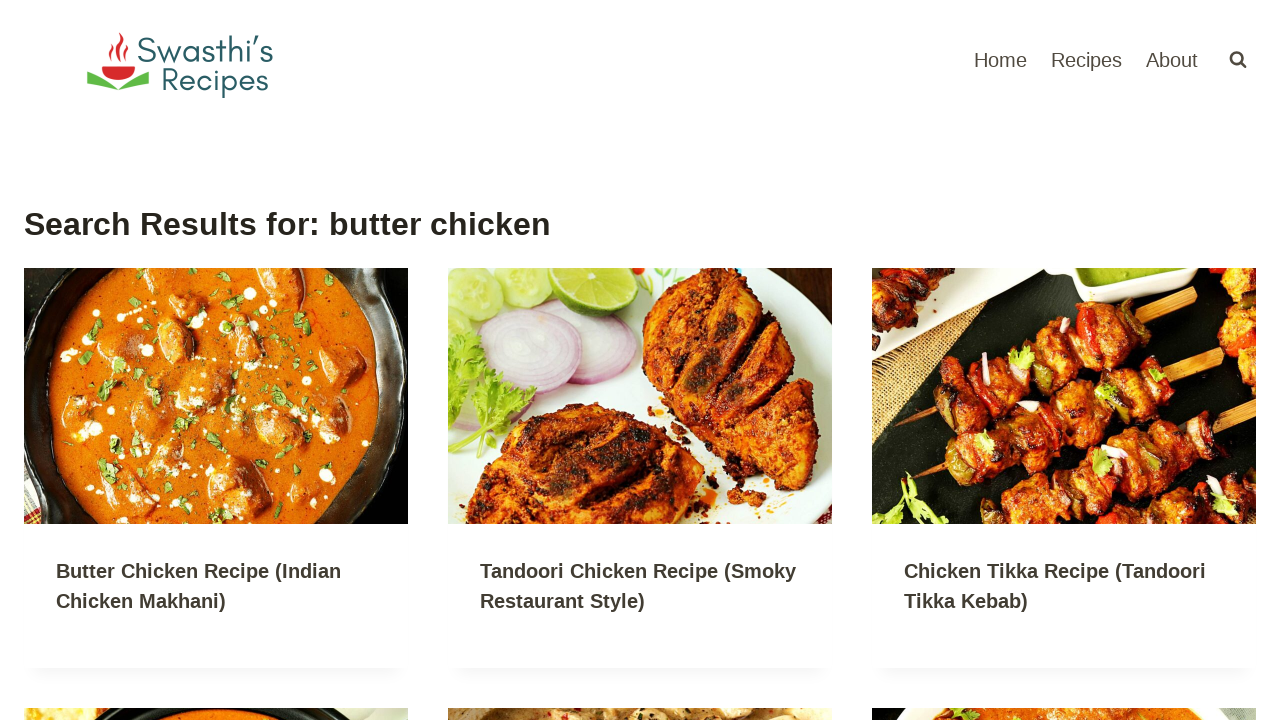

Clicked on butter chicken recipe link at (198, 571) on a >> nth=9
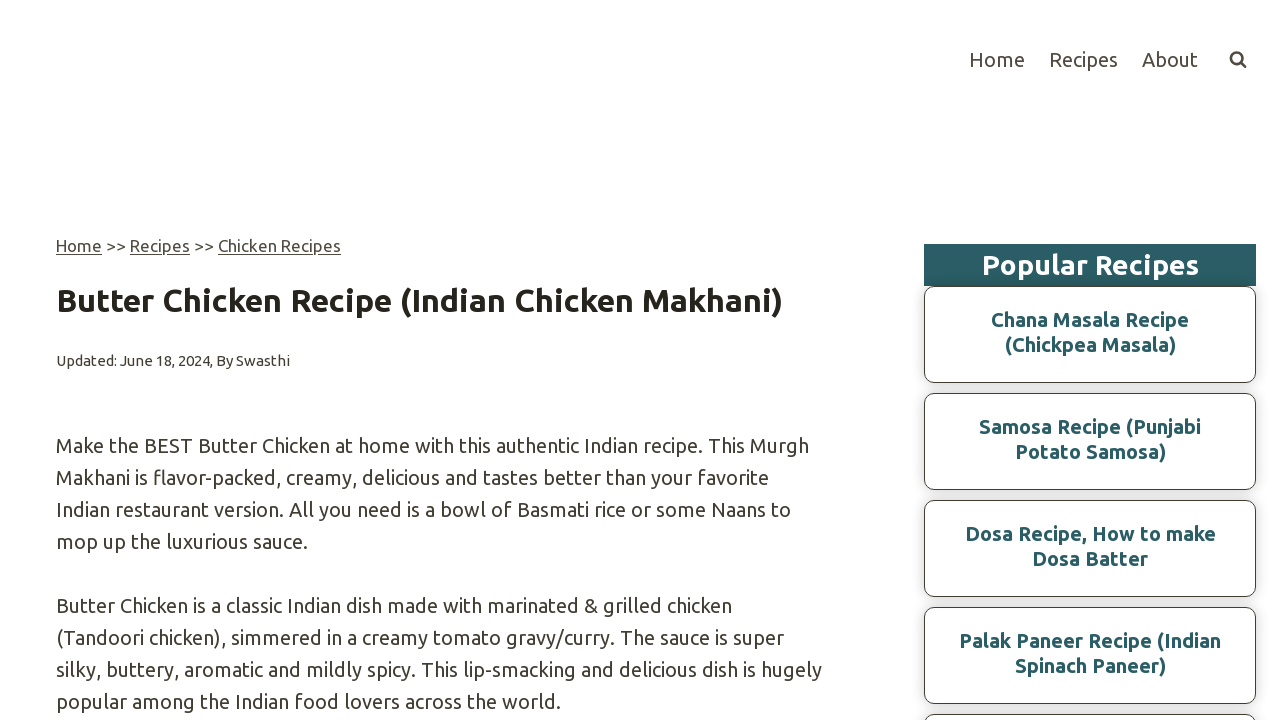

Recipe page loaded (network idle)
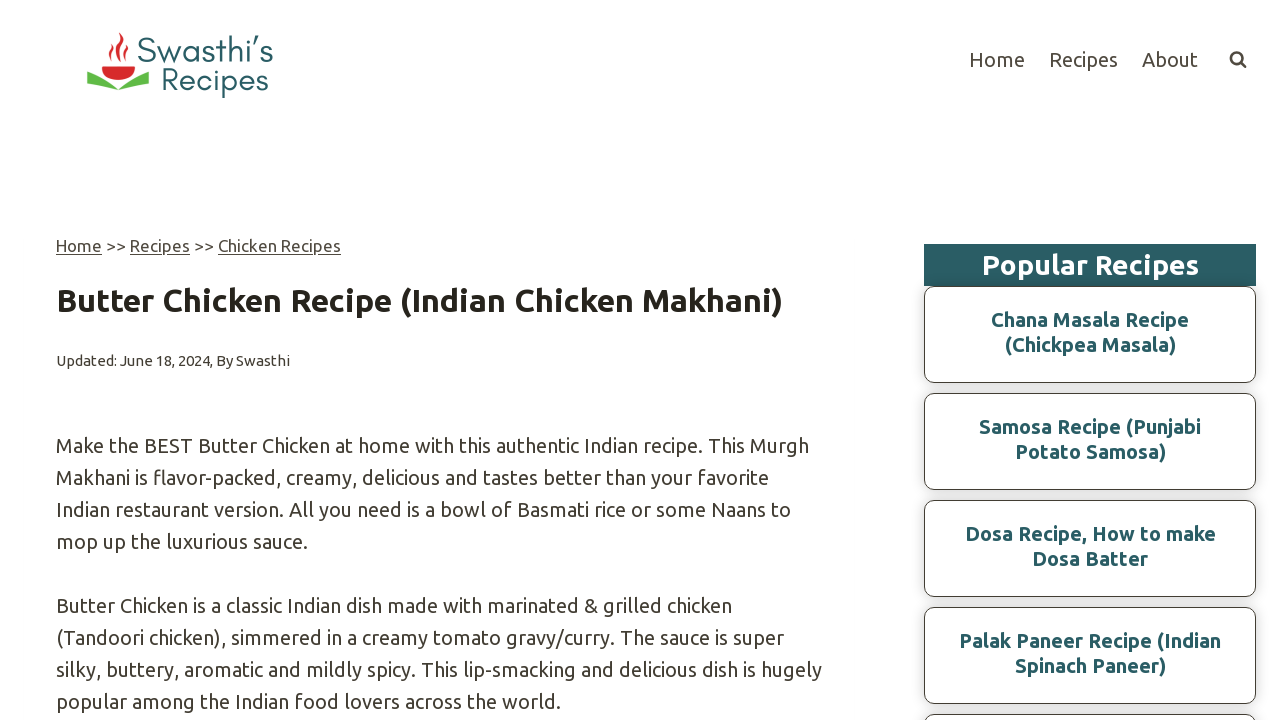

Recipe page body element ready
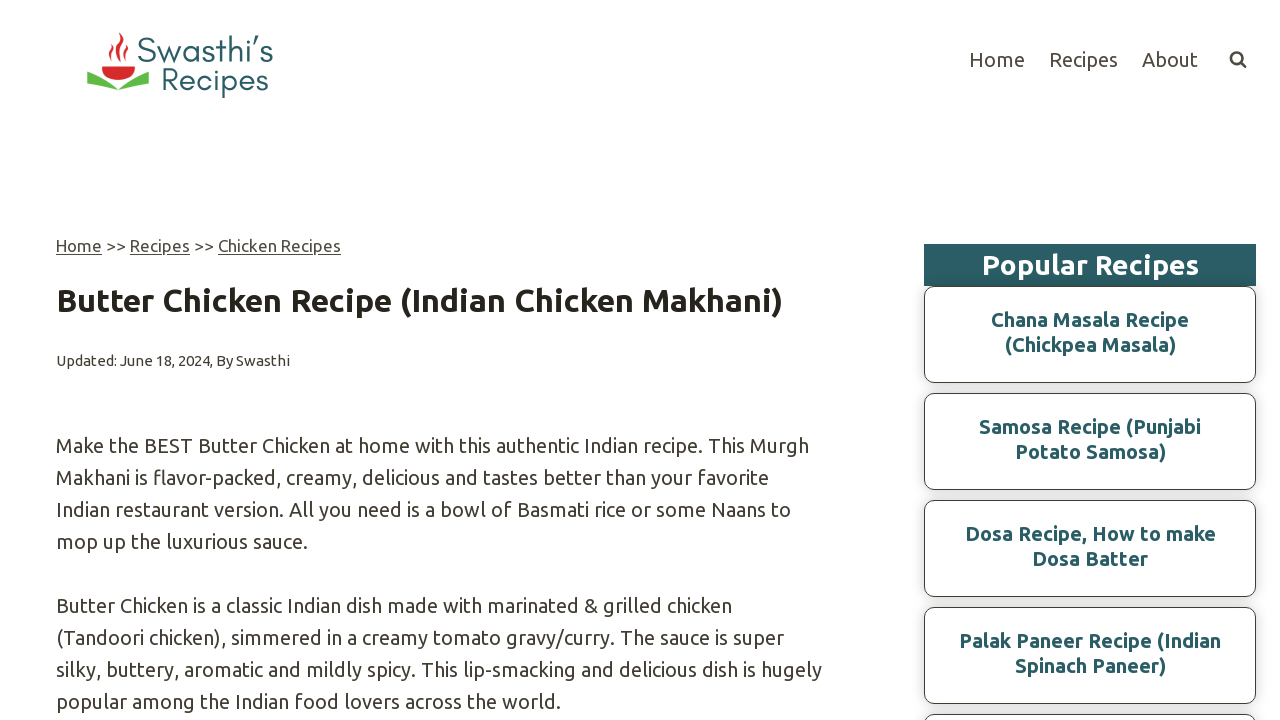

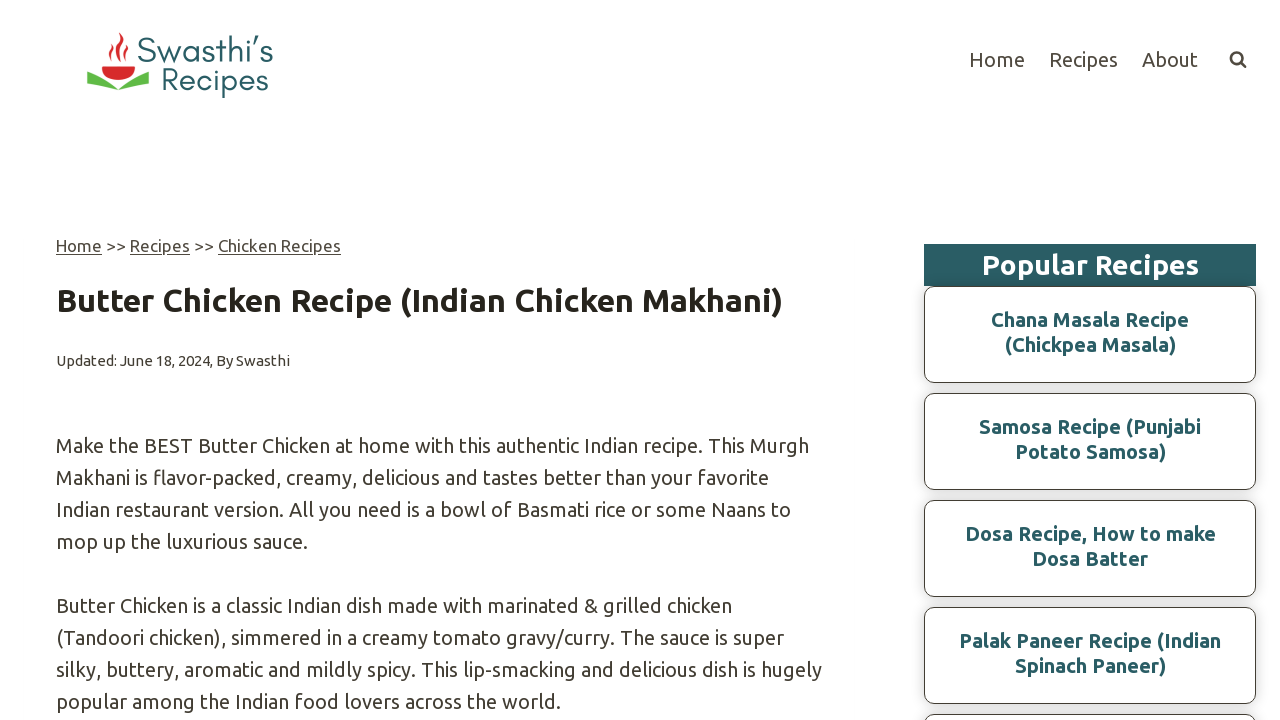